Tests a web form by entering text into a text box, clicking the submit button, and verifying a success message is displayed.

Starting URL: https://www.selenium.dev/selenium/web/web-form.html

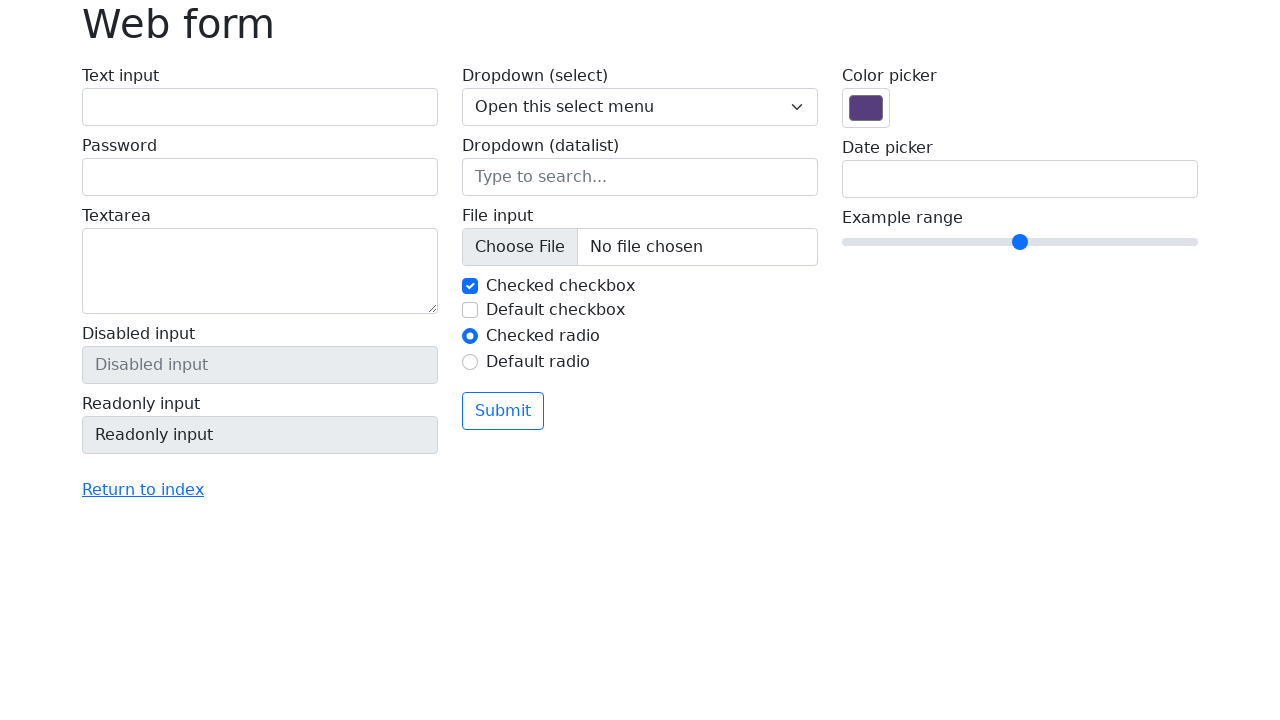

Filled text box with 'Selenium' on input[name='my-text']
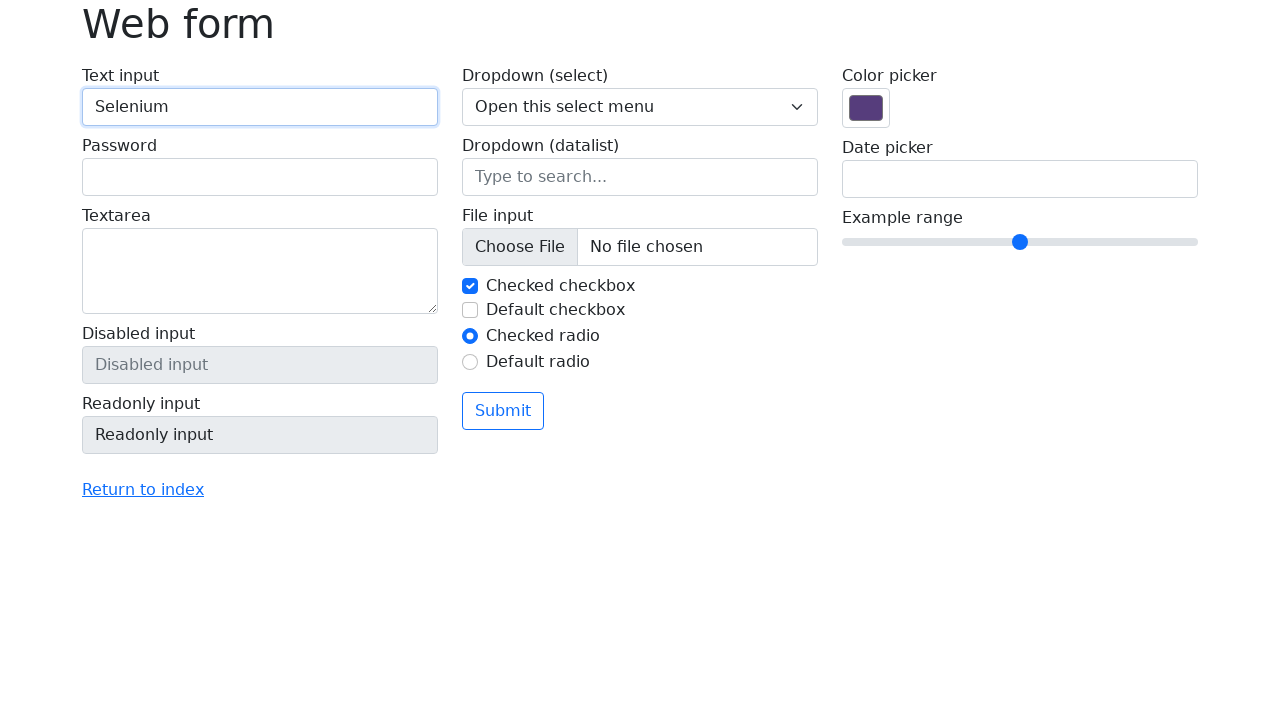

Clicked submit button at (503, 411) on button
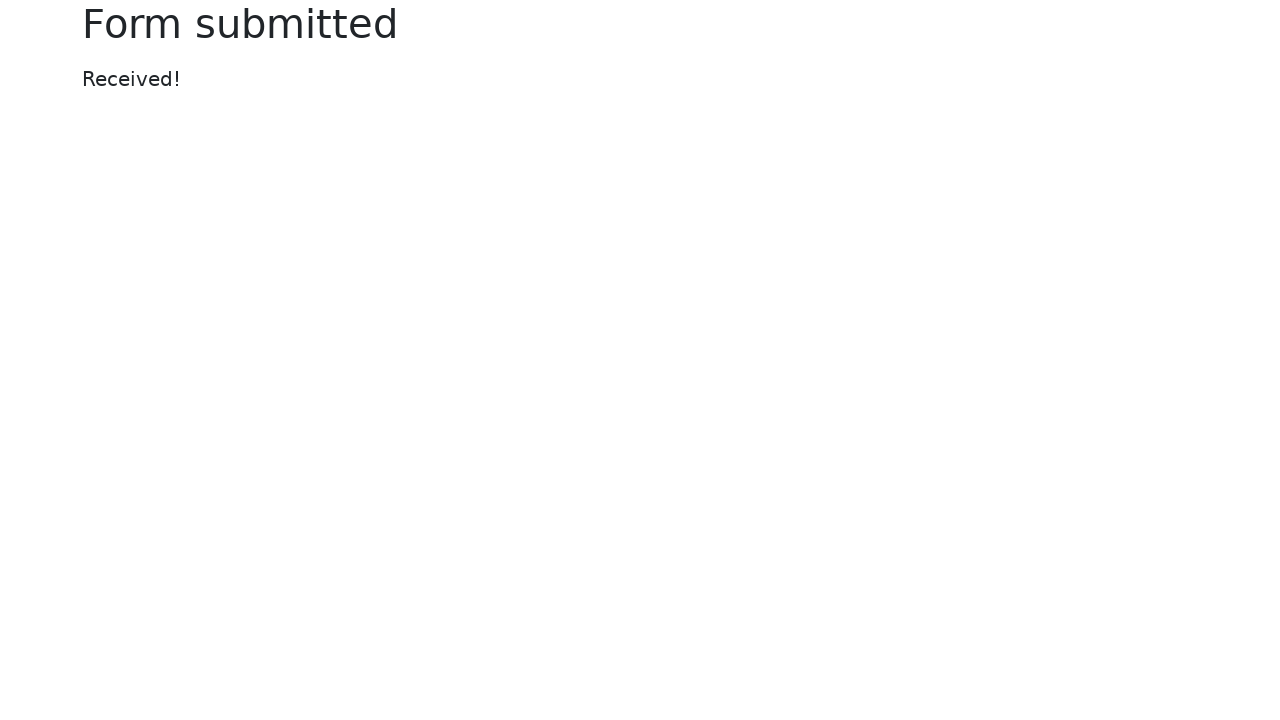

Success message displayed
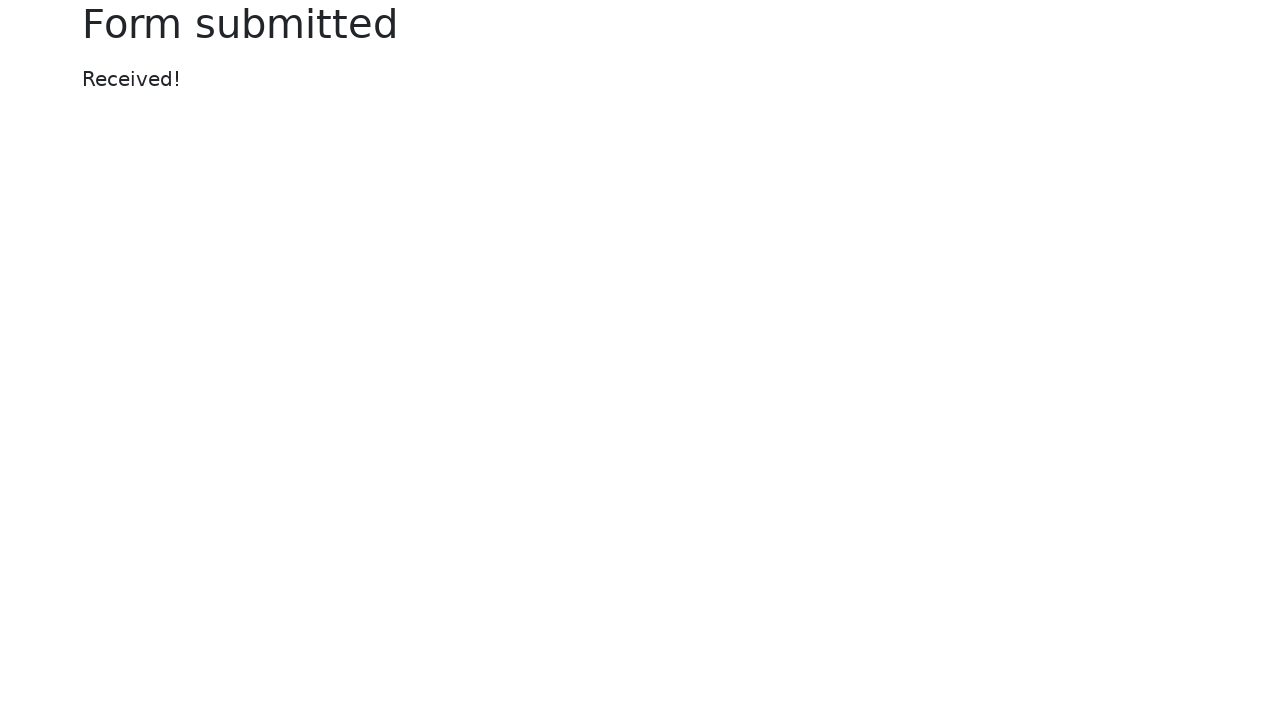

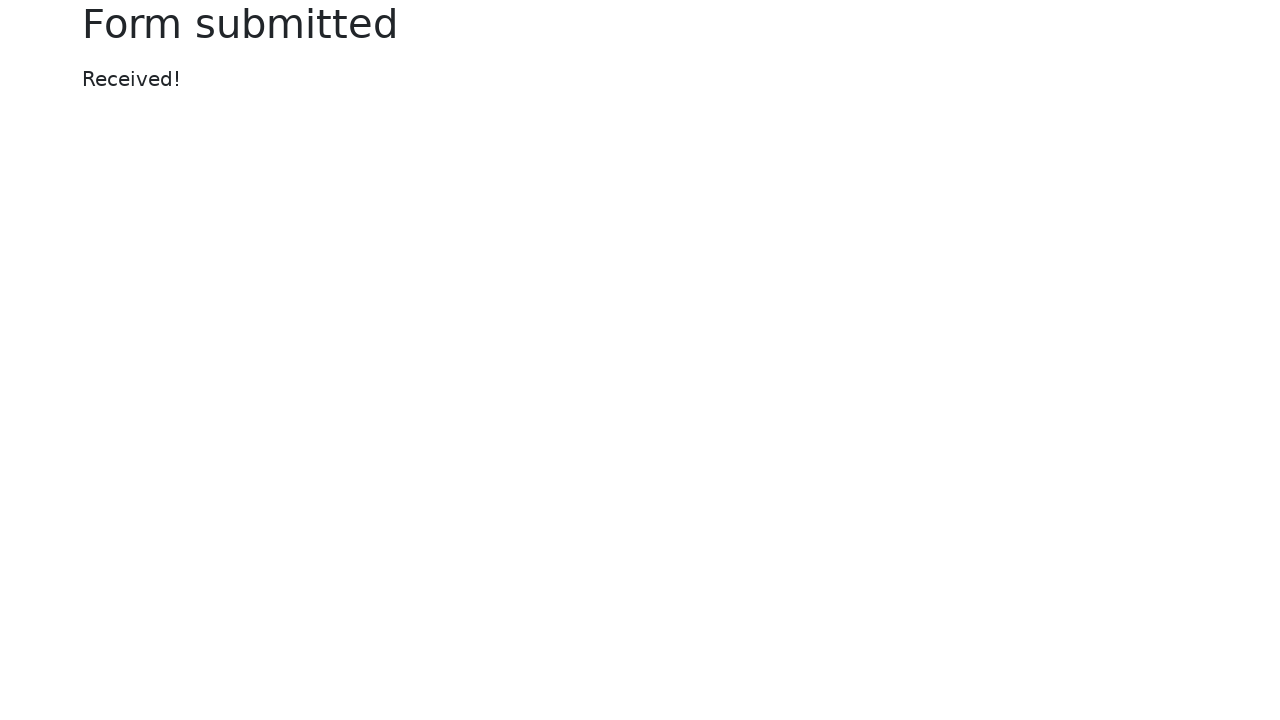